Tests drag-and-drop functionality on the jQuery UI droppable demo page by dragging an element and dropping it onto a target area within an iframe.

Starting URL: https://jqueryui.com/droppable/

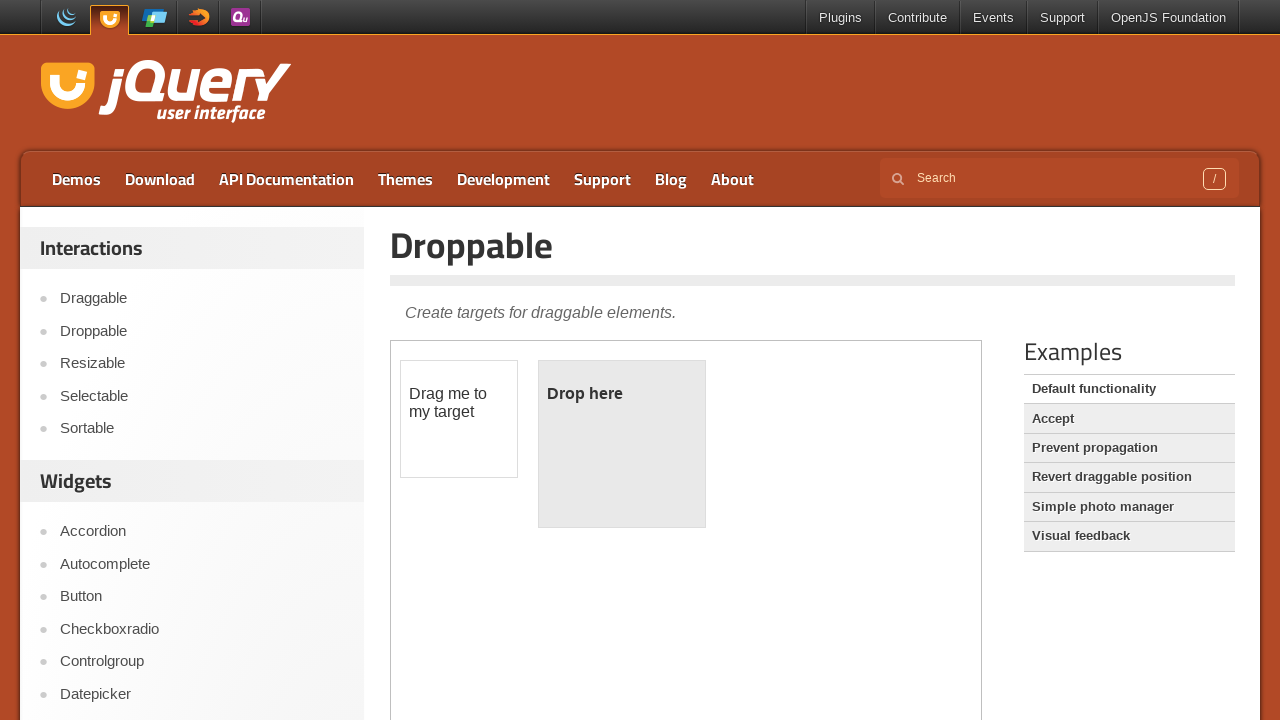

Located the demo iframe containing draggable elements
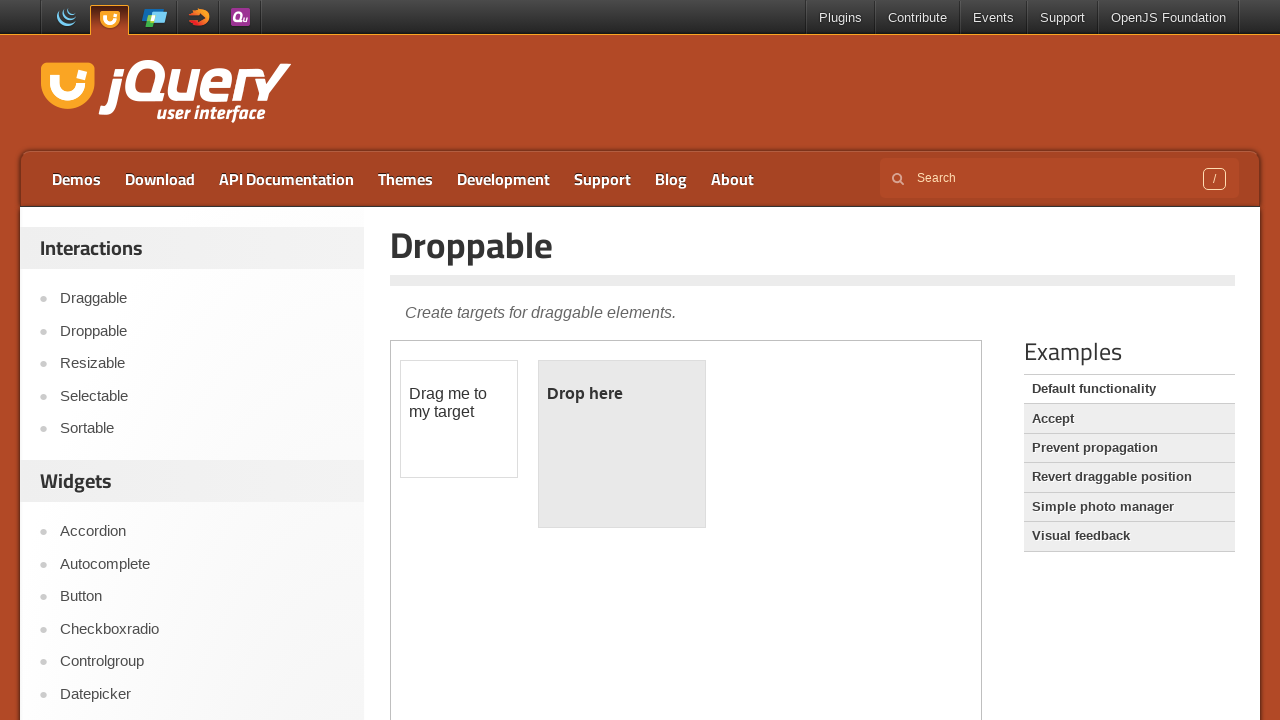

Located the draggable element with id 'draggable'
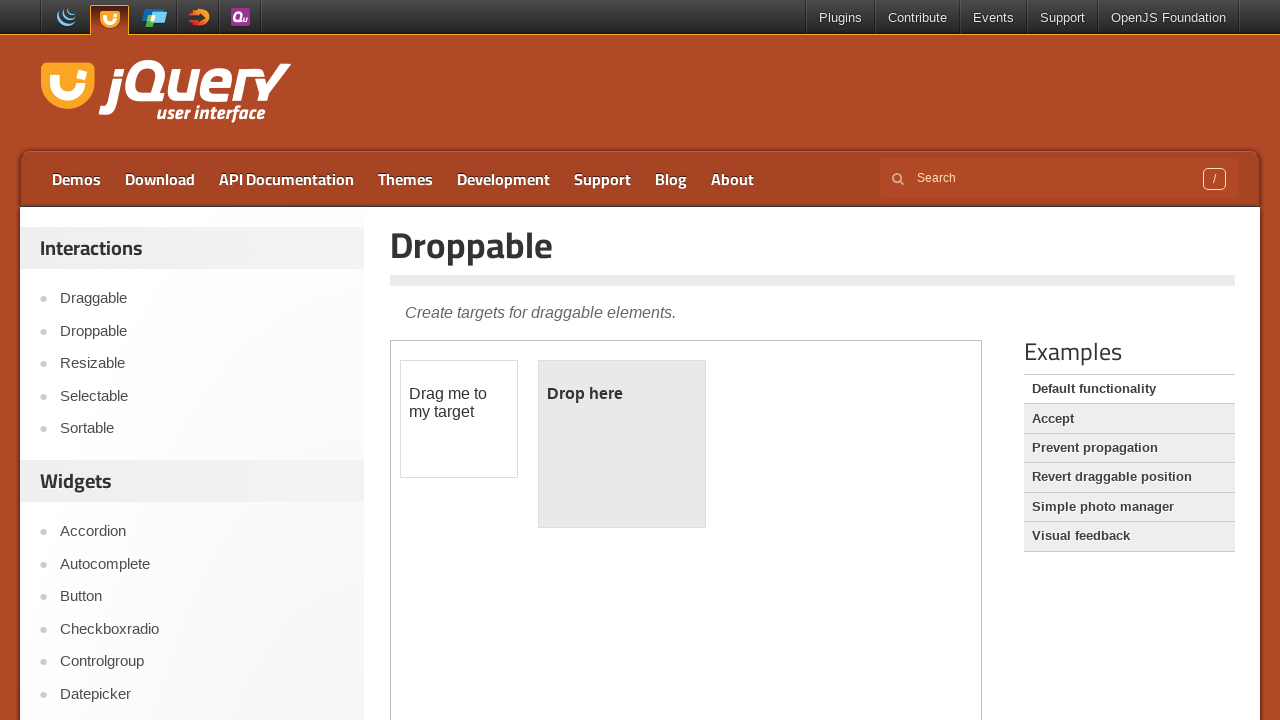

Located the droppable target element with id 'droppable'
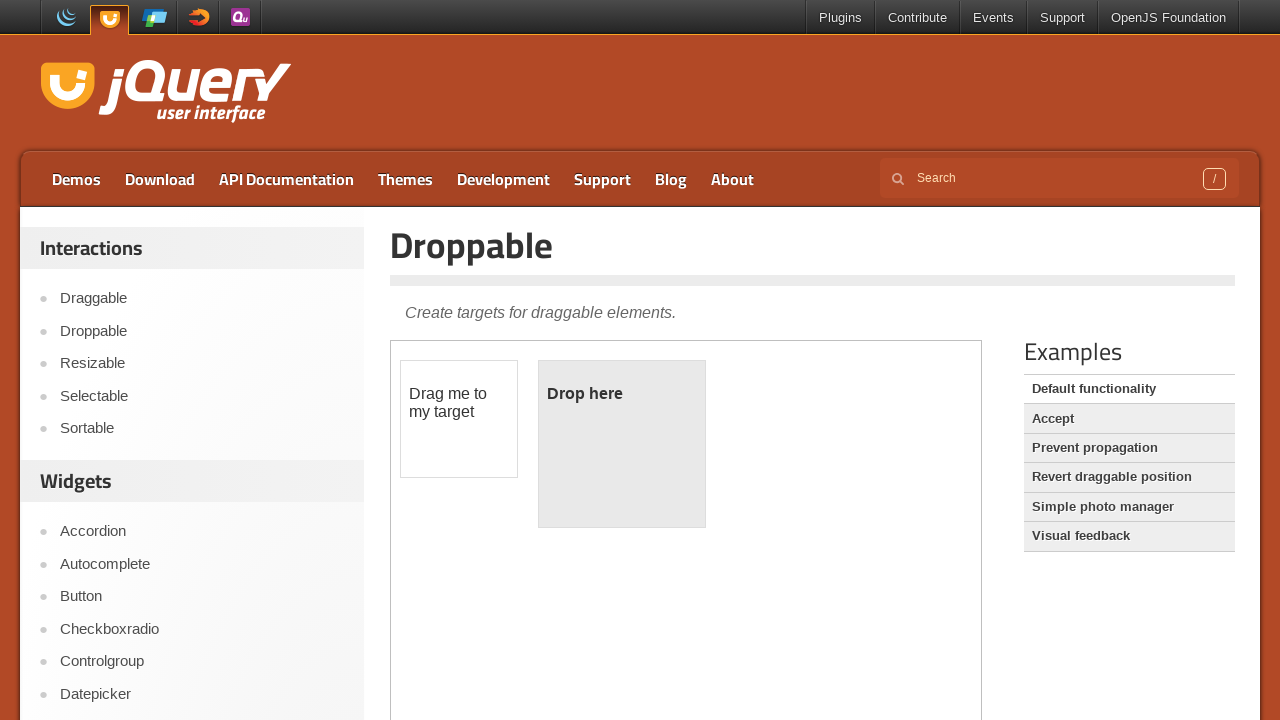

Dragged the draggable element and dropped it onto the droppable target at (622, 444)
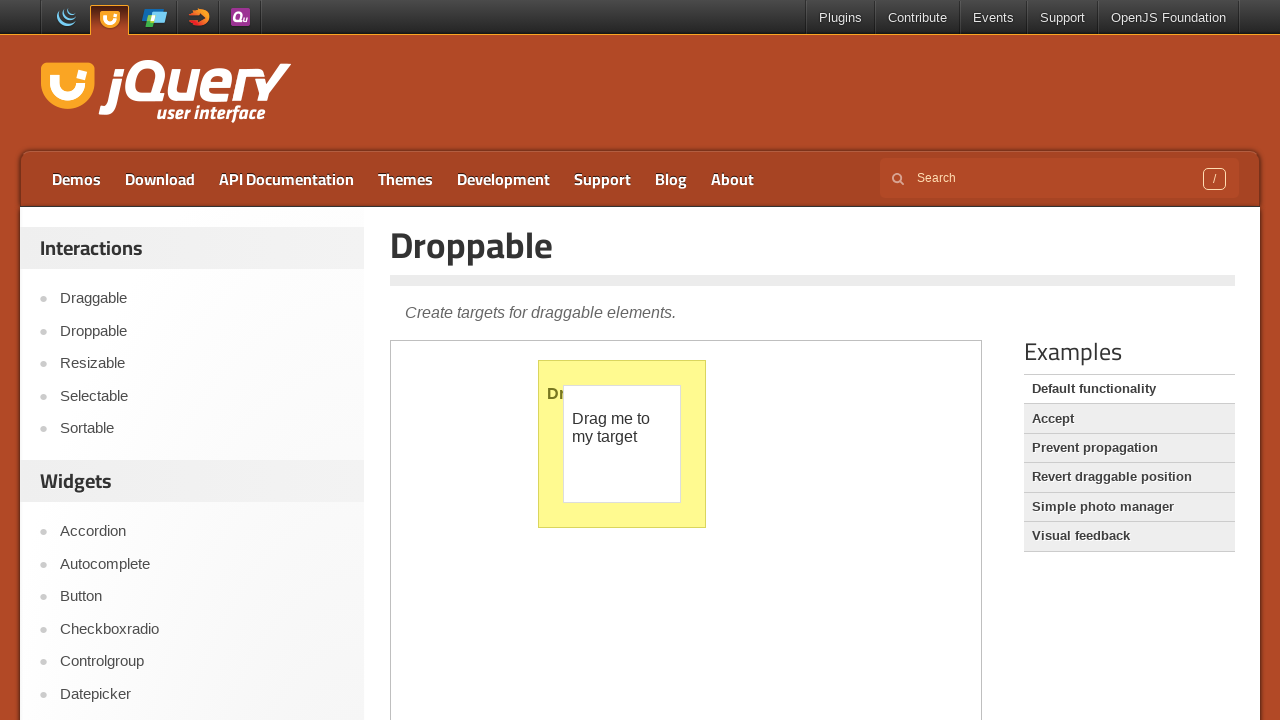

Confirmed the droppable element is ready and drop was successful
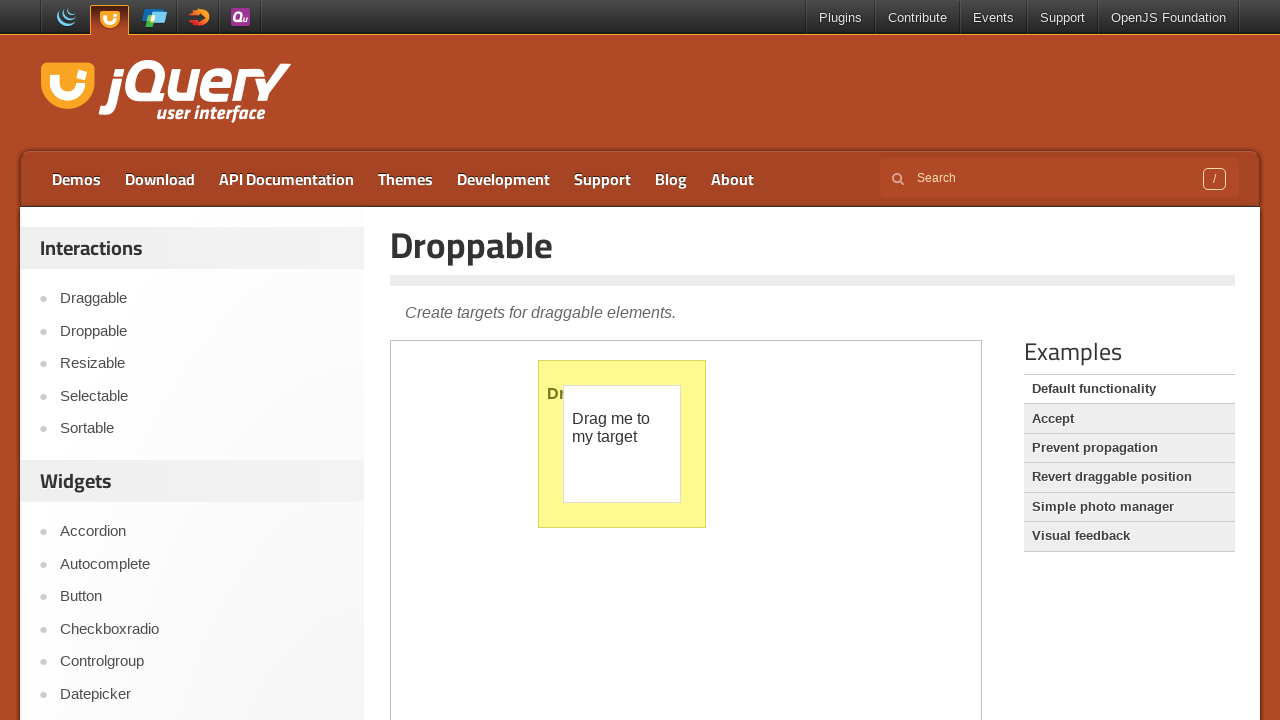

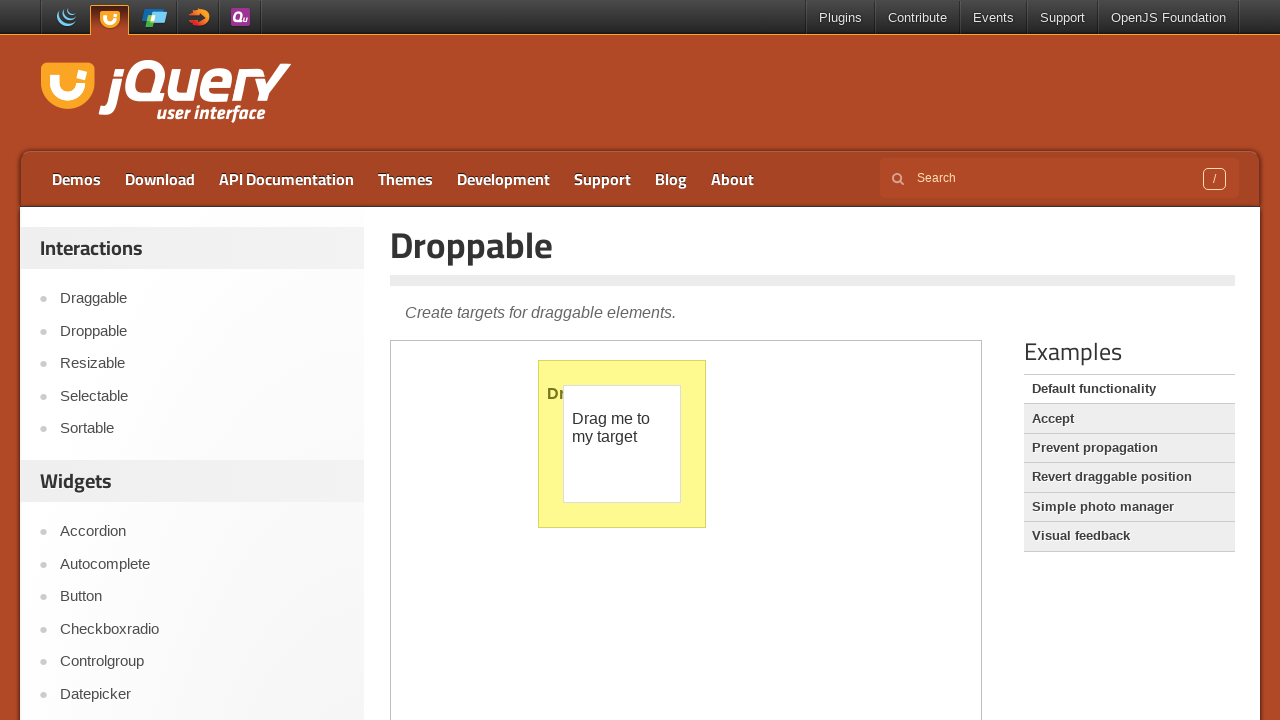